Verifies that the Buttons page has the correct title heading "Buttons"

Starting URL: https://demoqa.com/buttons

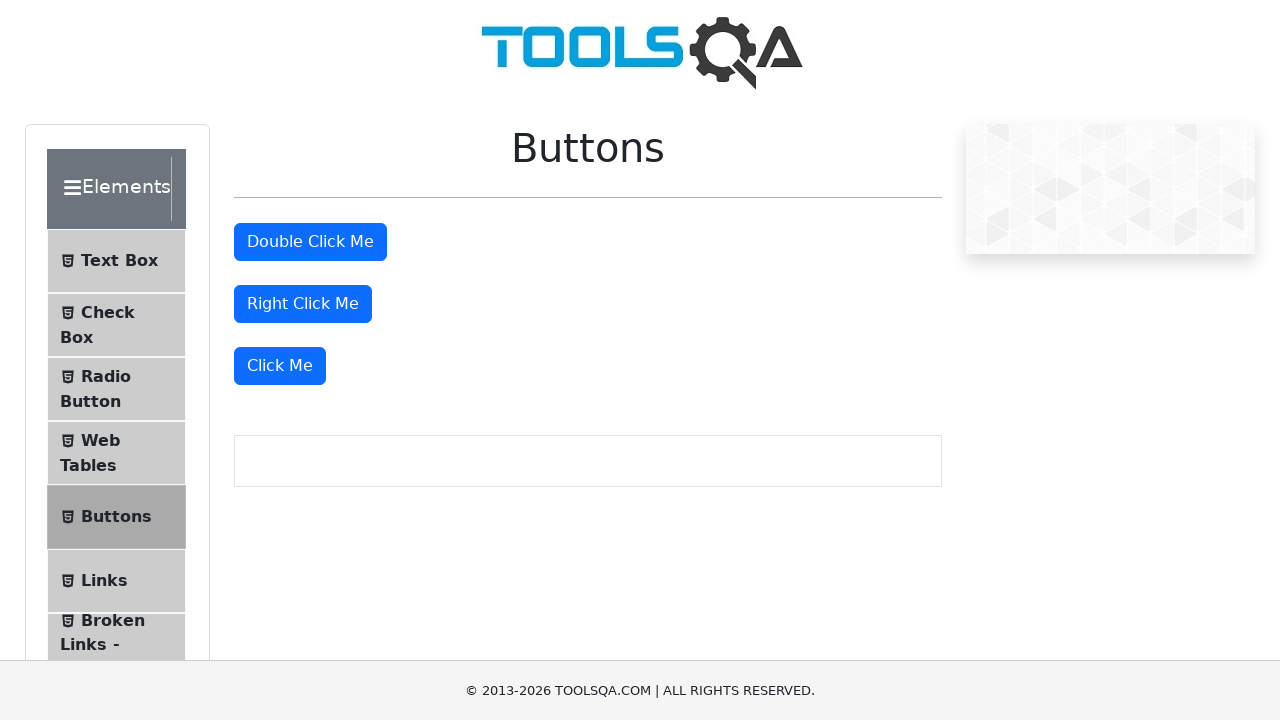

Navigated to Buttons page at https://demoqa.com/buttons
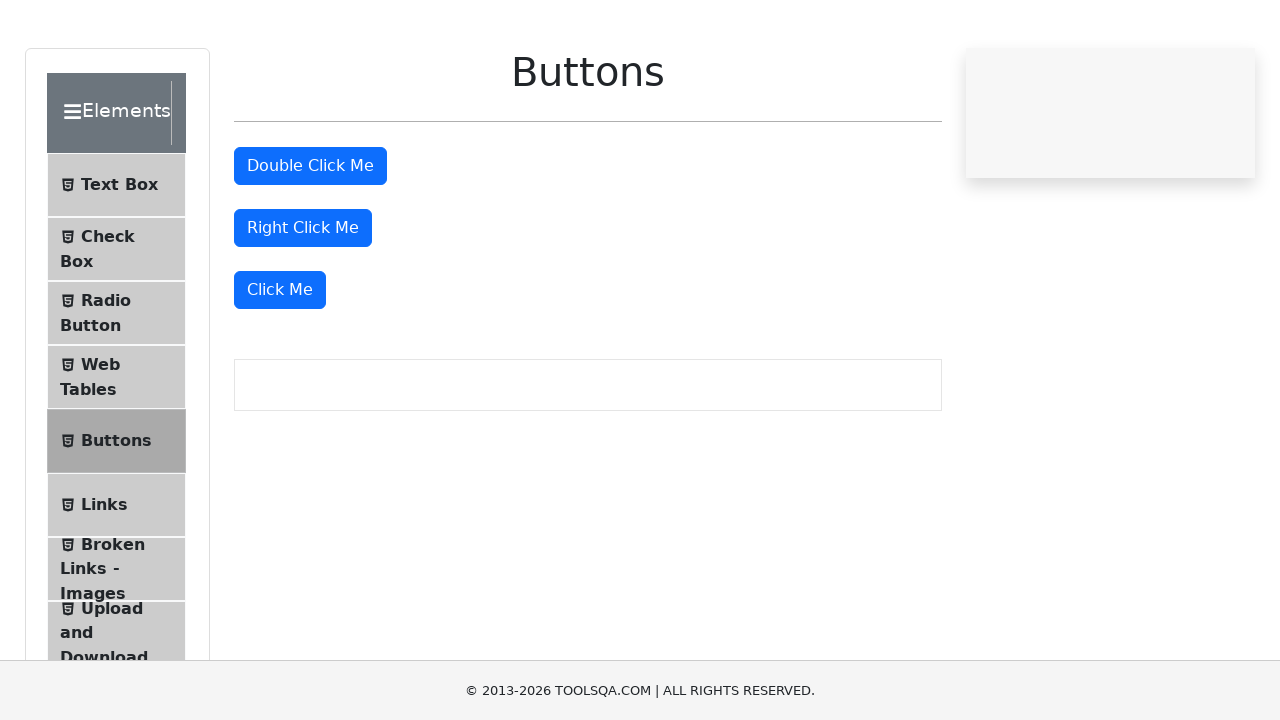

Retrieved h1 page title text content
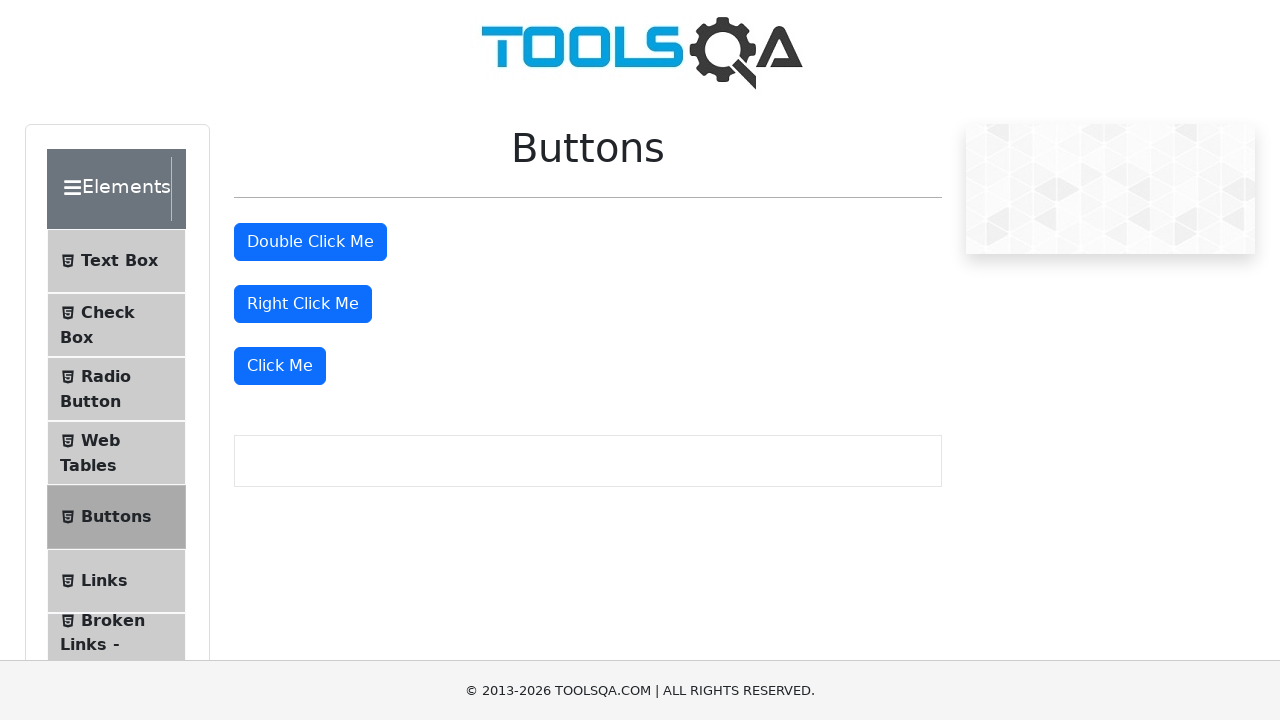

Verified page title heading is 'Buttons'
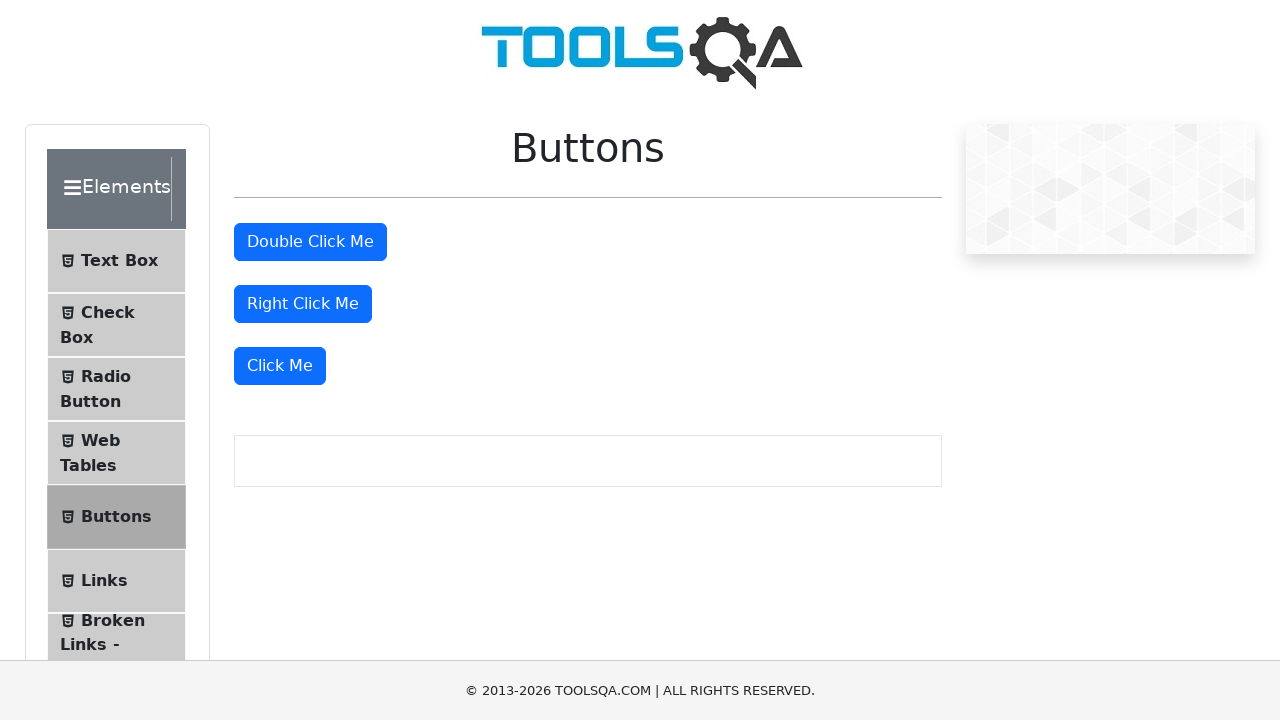

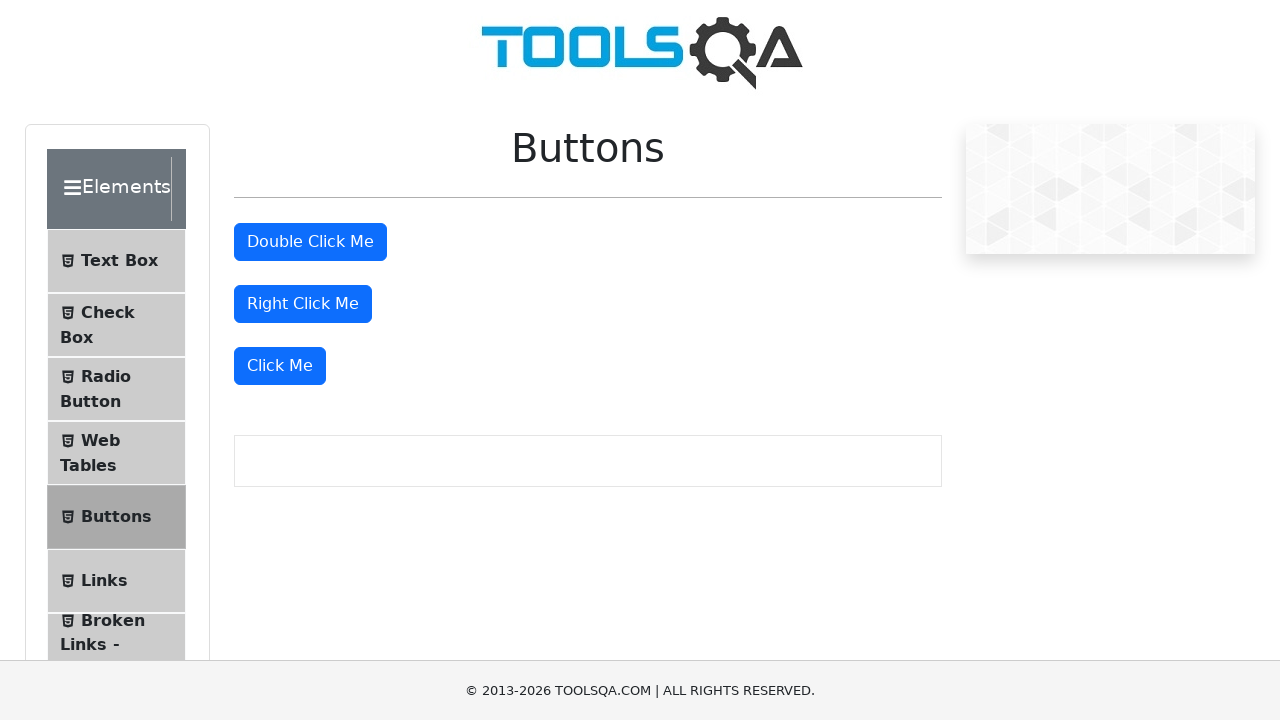